Tests scrolling functionality on a page with a fixed header table, scrolls to the table, extracts values from the fourth column, calculates their sum, and verifies it matches the displayed total amount.

Starting URL: https://rahulshettyacademy.com/AutomationPractice/

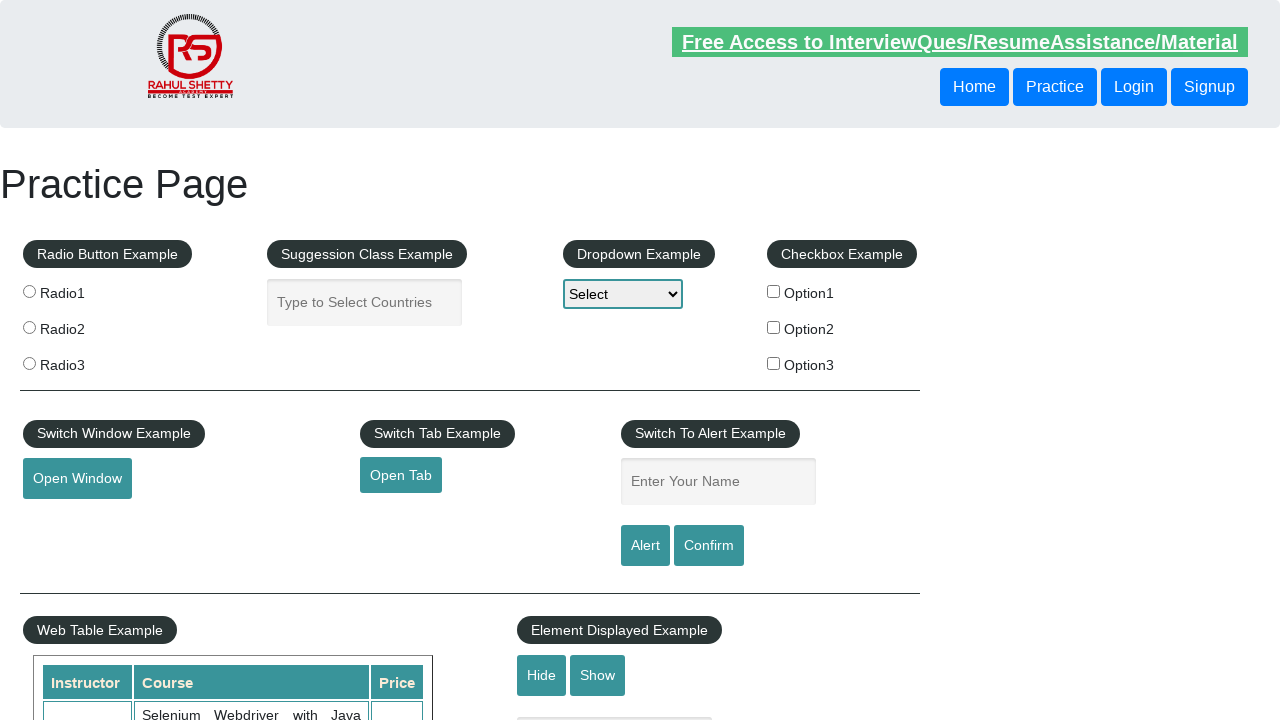

Scrolled down the page by 500 pixels
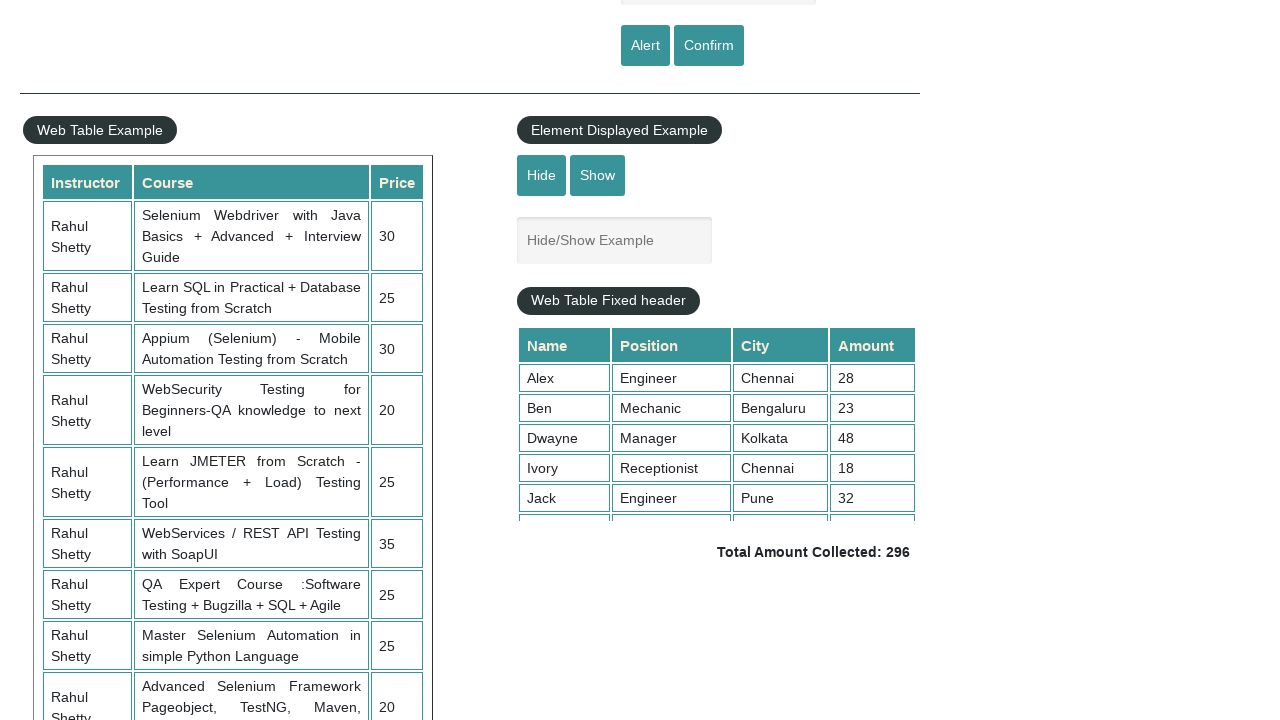

Waited 2 seconds for scroll to complete
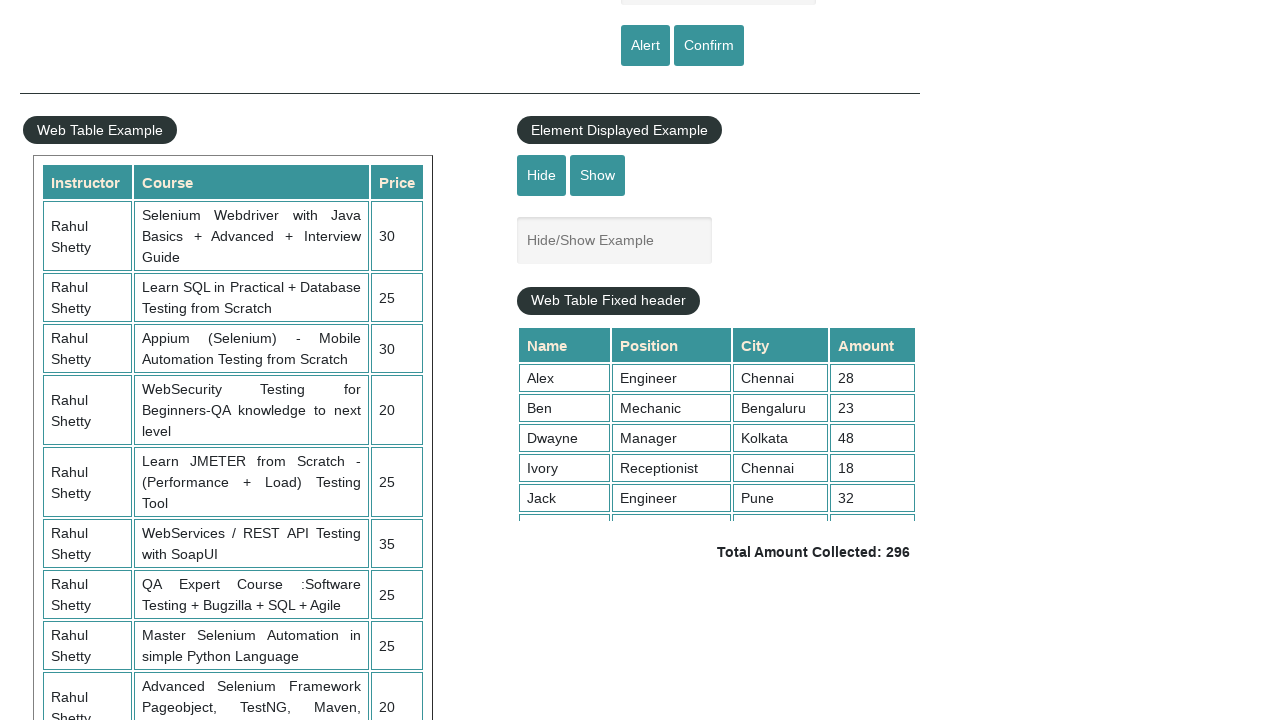

Scrolled inside the fixed header table by 500 pixels
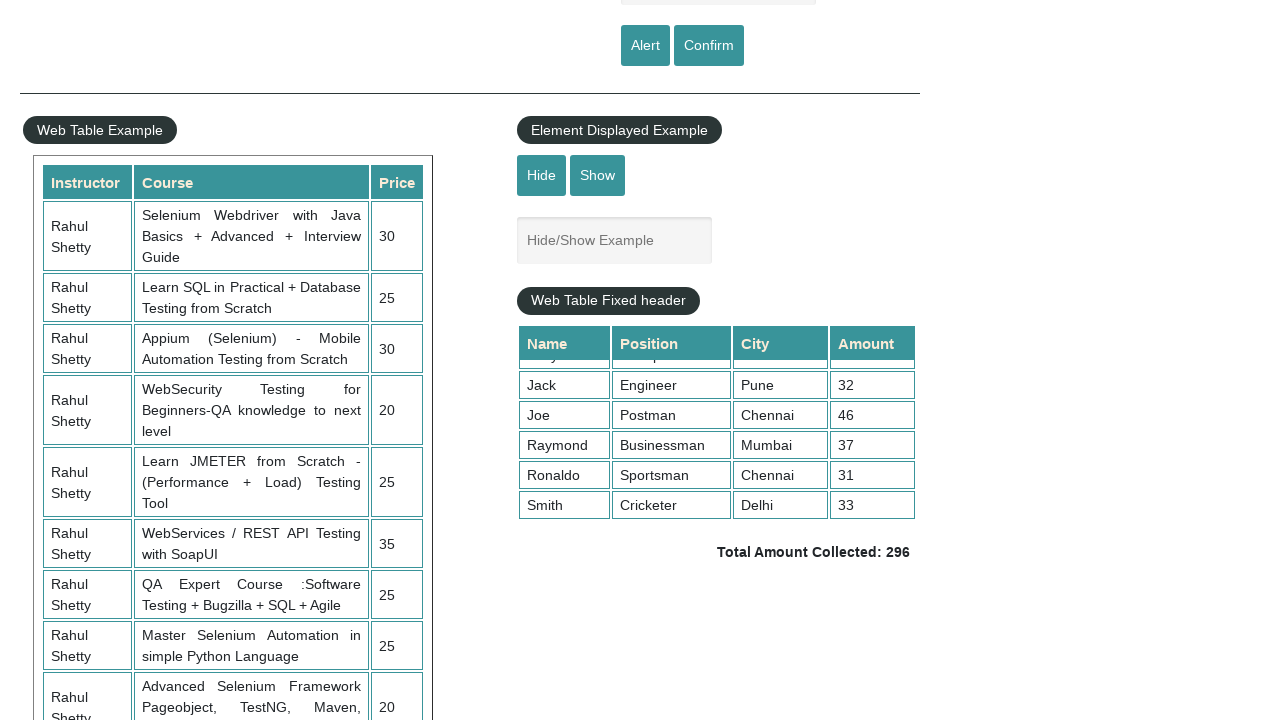

Retrieved all elements from the 4th column of the table
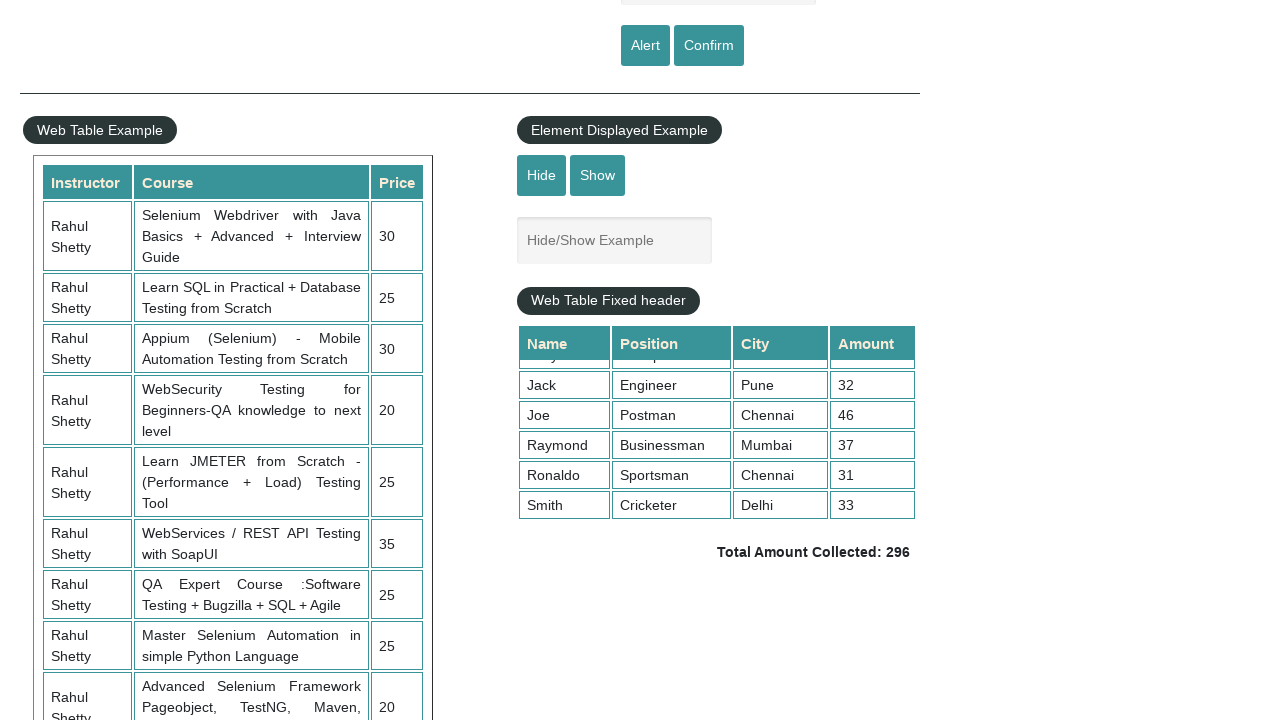

Calculated sum of 4th column values: 296
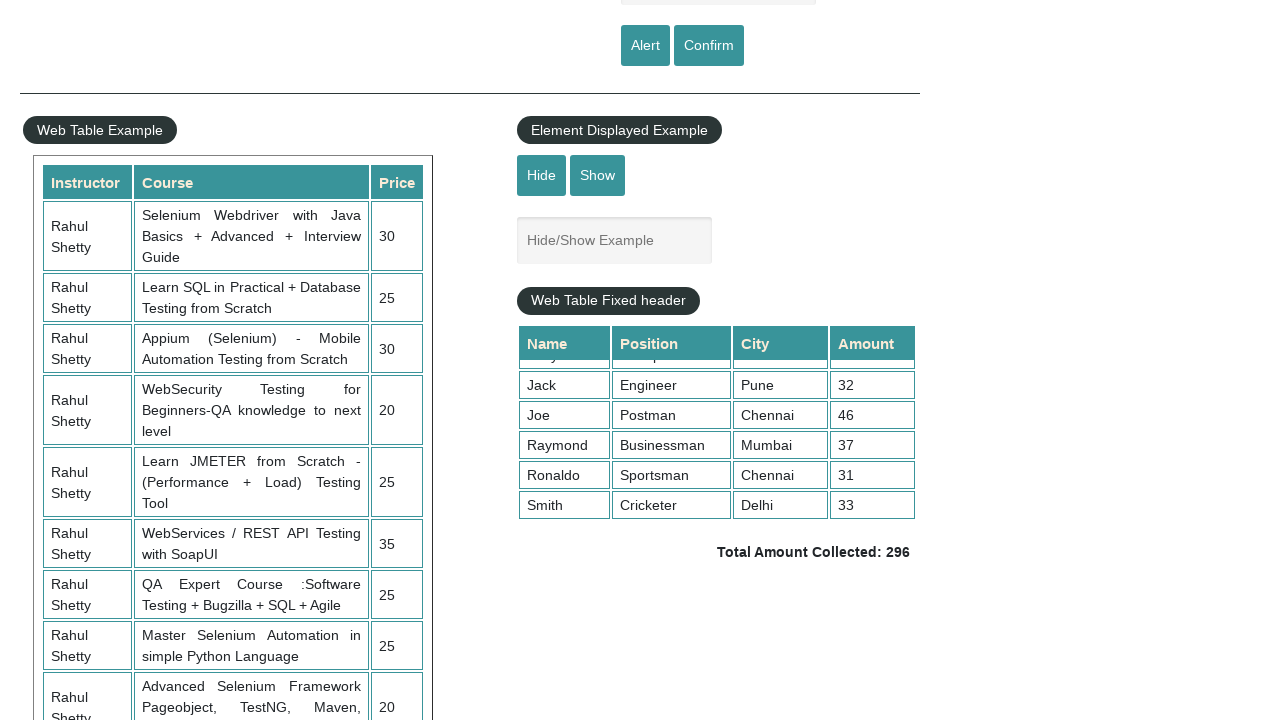

Retrieved displayed total amount text: Total Amount Collected: 296
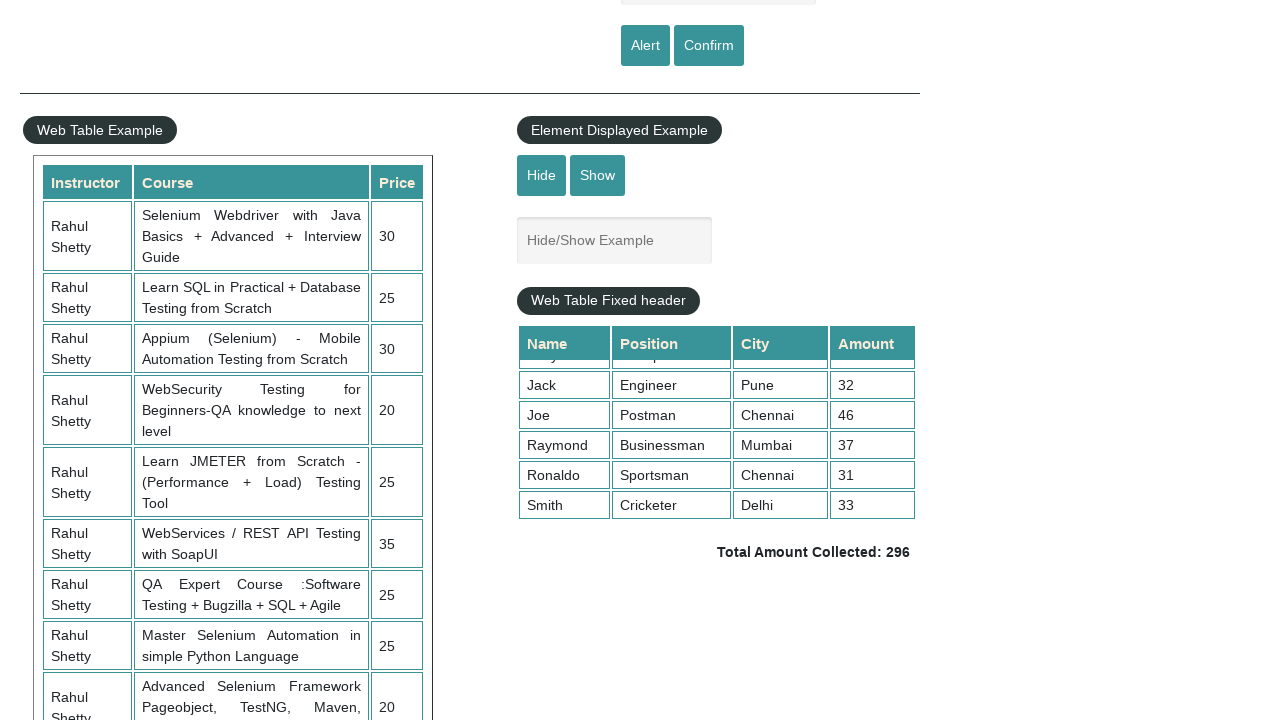

Parsed displayed total amount: 296
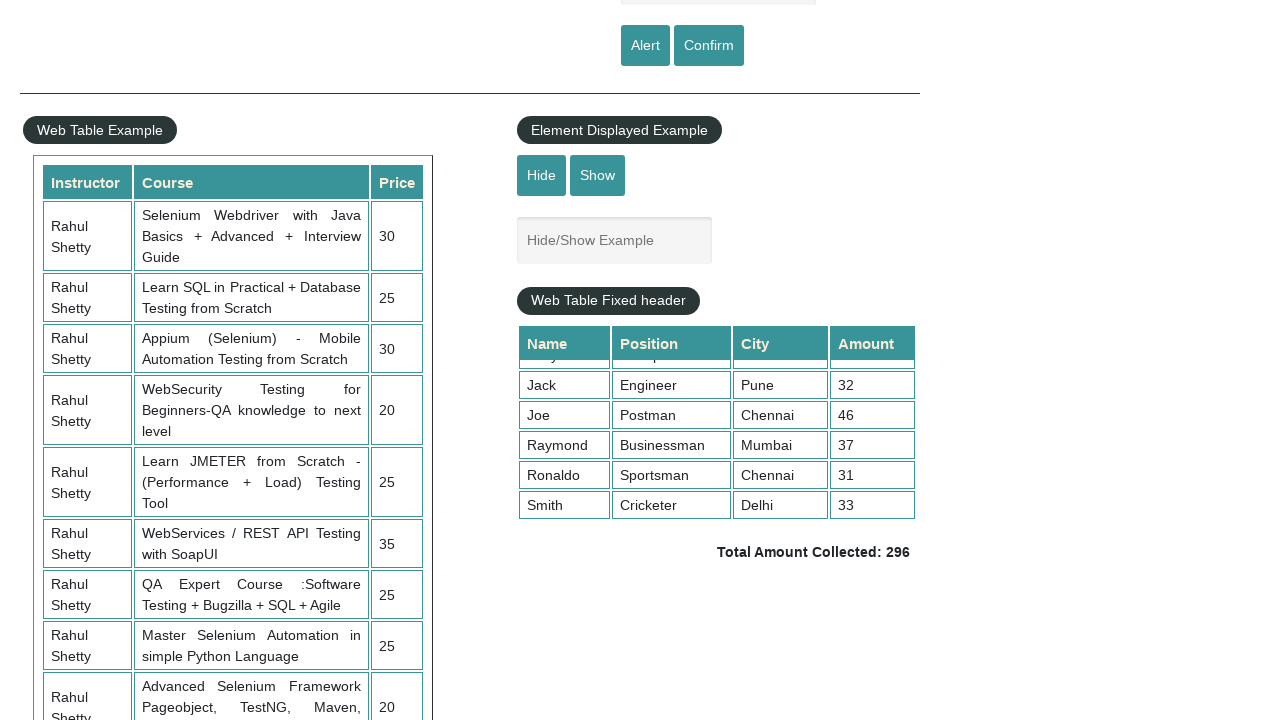

Verified calculated sum (296) matches displayed total (296)
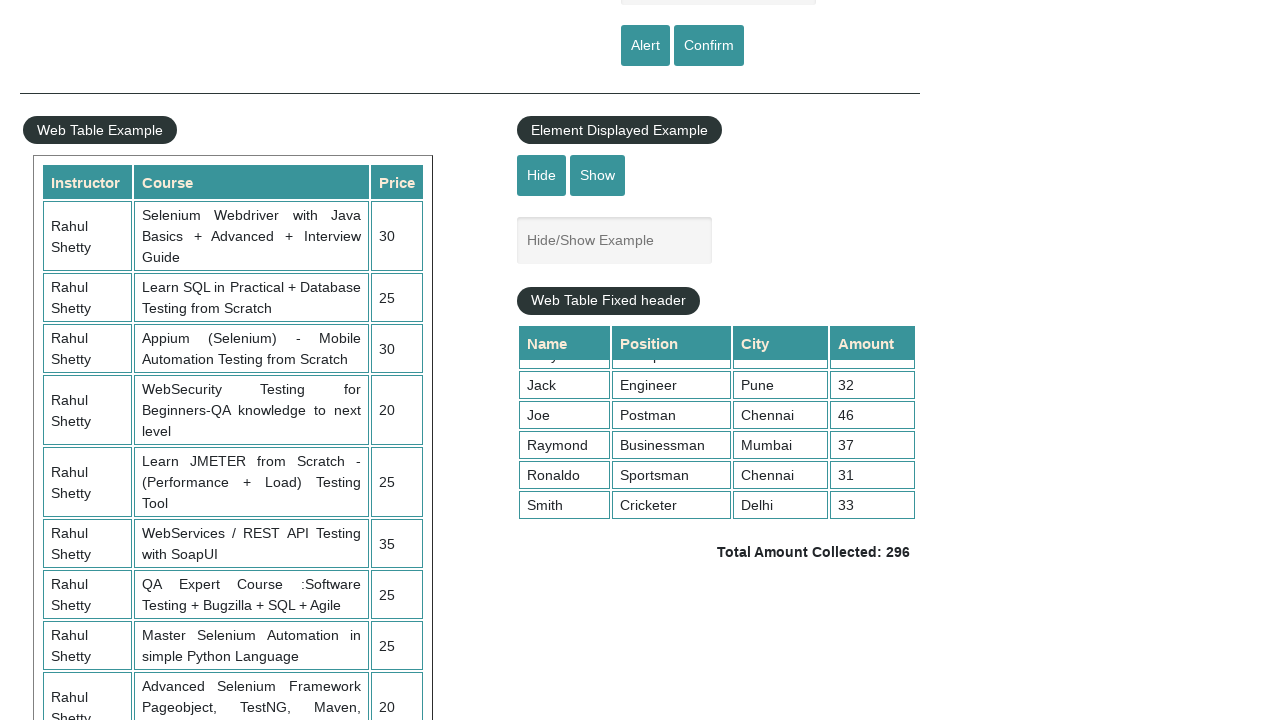

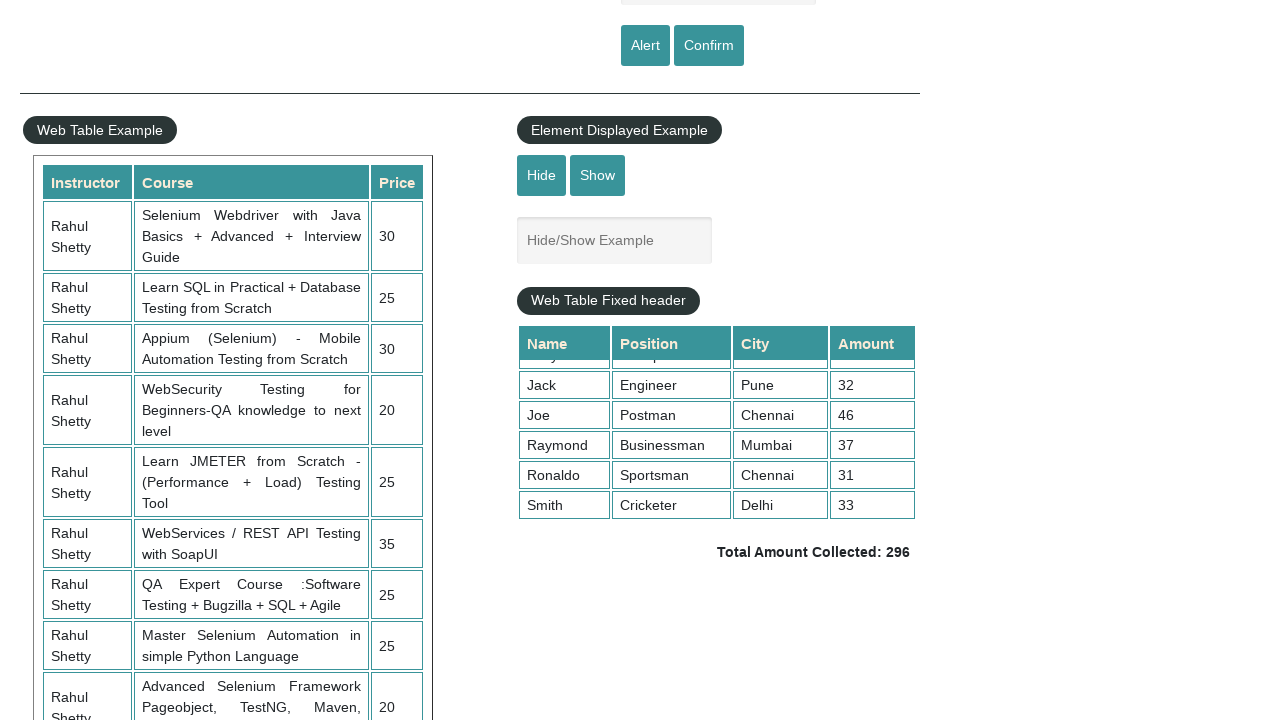